Clicks File Upload link and verifies the URL contains "upload"

Starting URL: https://the-internet.herokuapp.com/

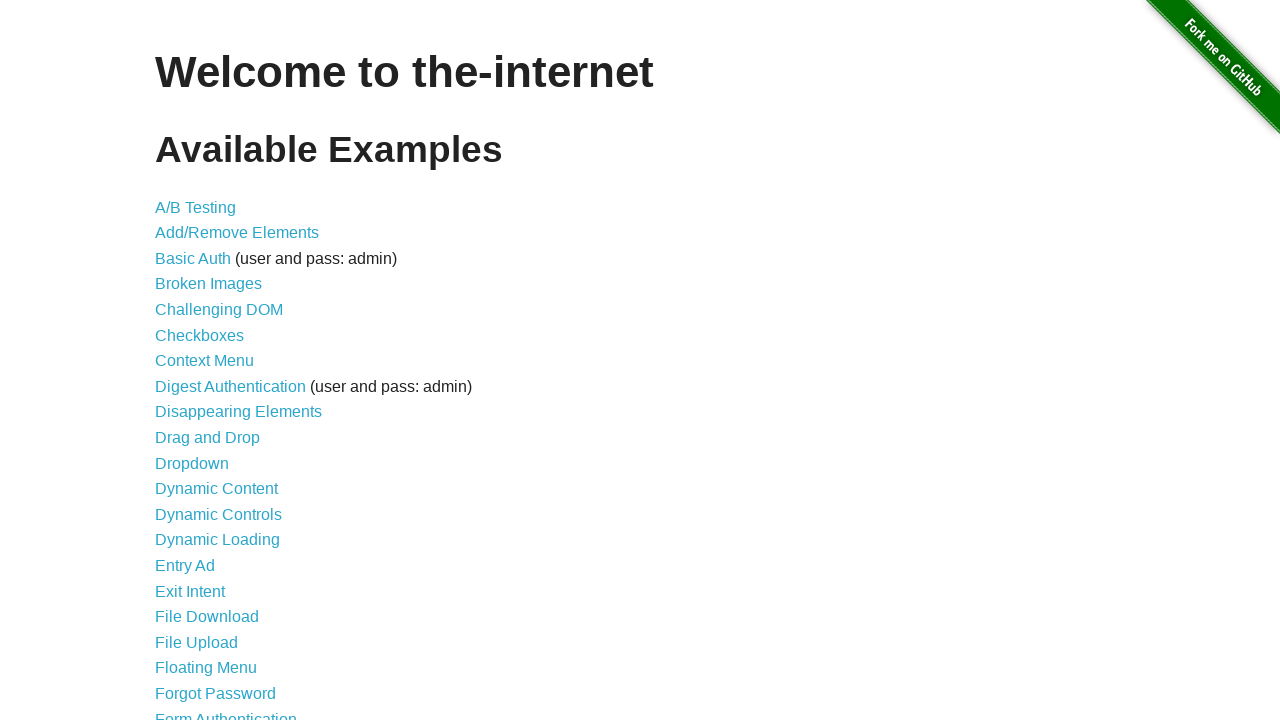

Clicked File Upload link at (196, 642) on text=File Upload
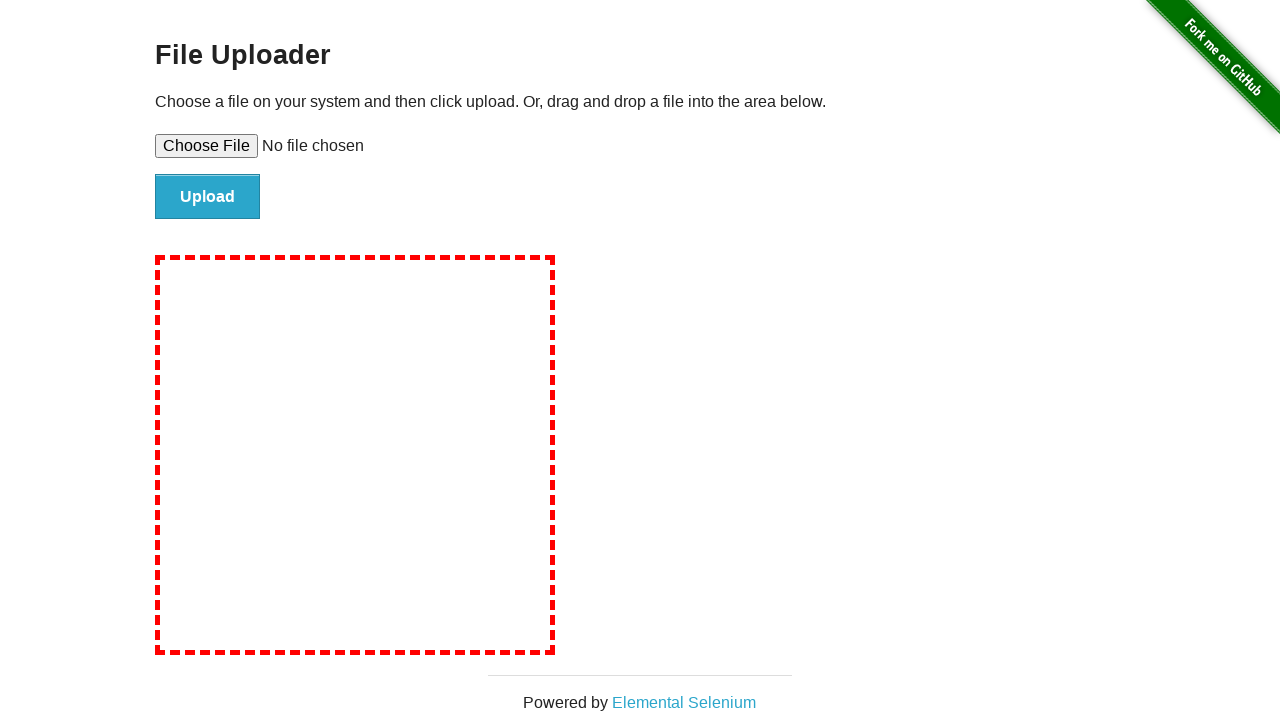

Verified URL contains 'upload'
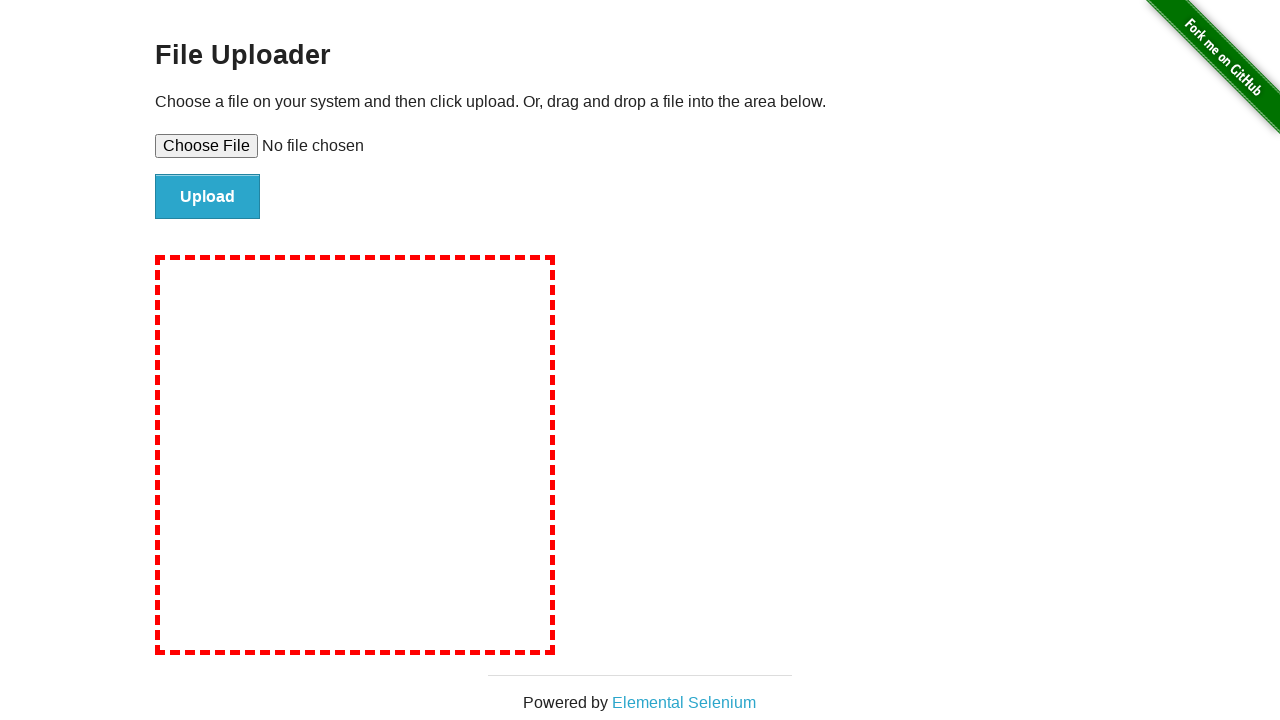

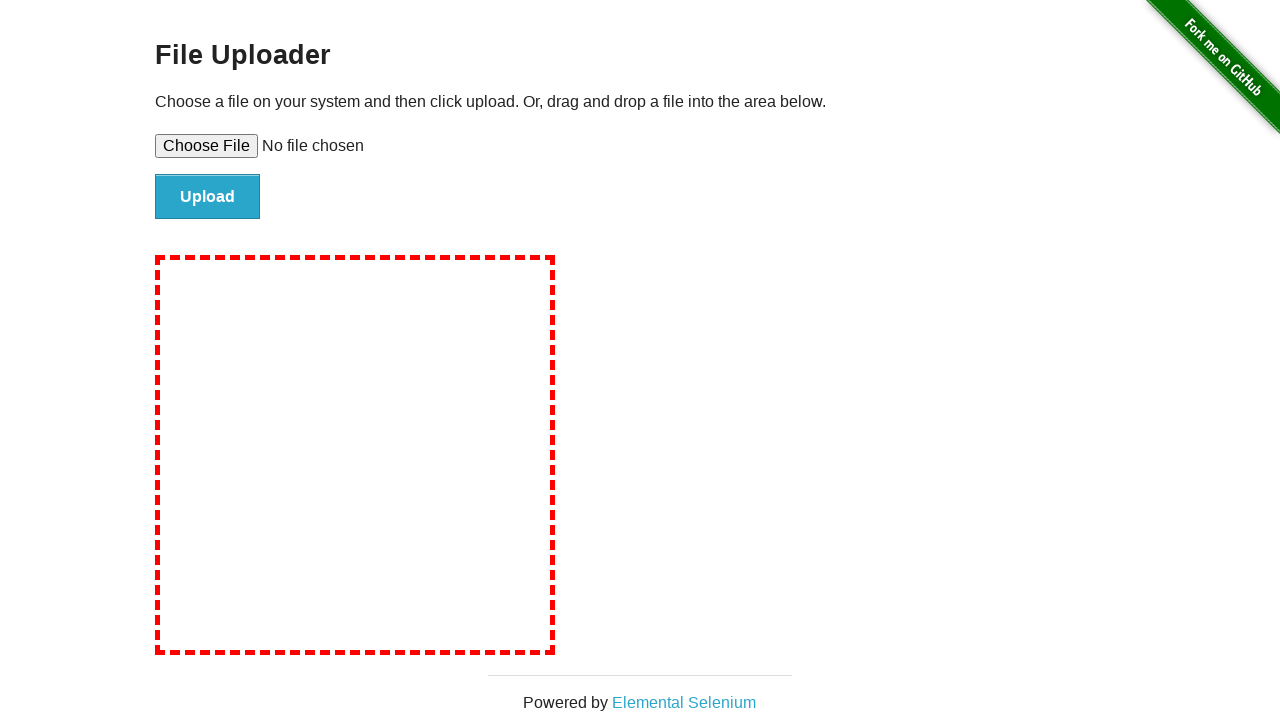